Tests email sending functionality by clicking send email button and verifying success messages

Starting URL: https://paulocoliveira.github.io/mypages/waits/index.html

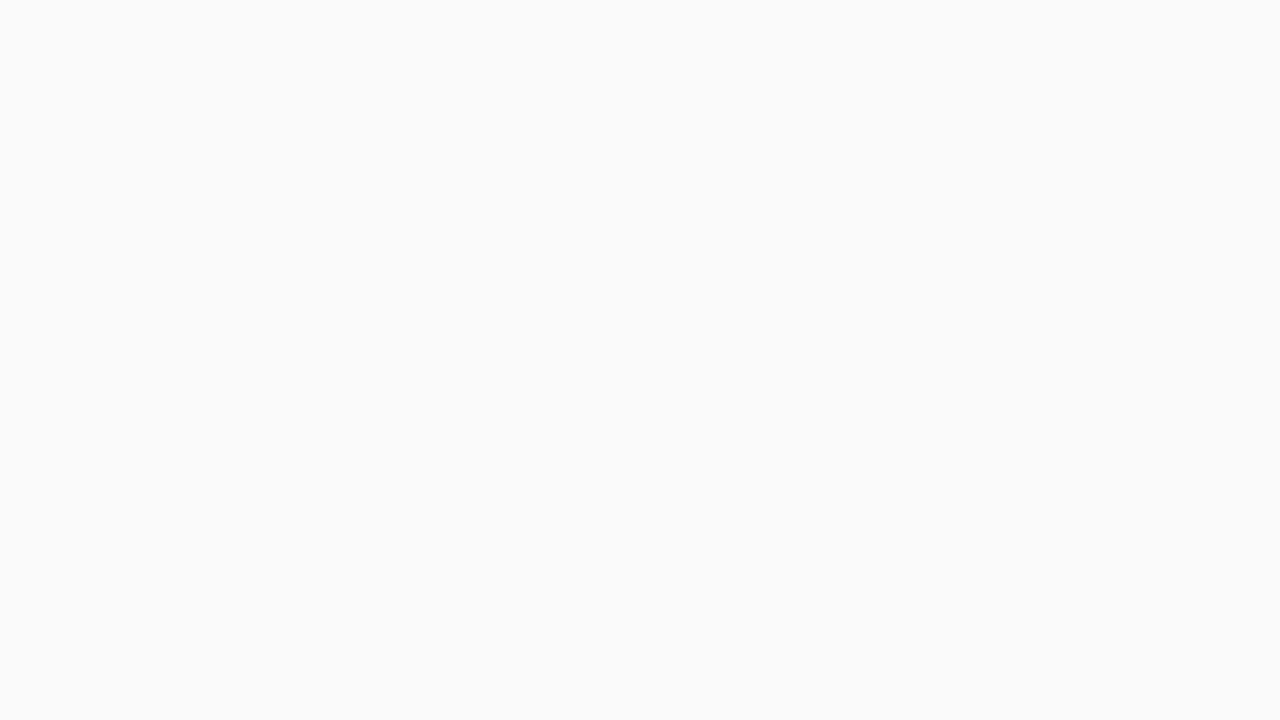

Navigated to email sending test page
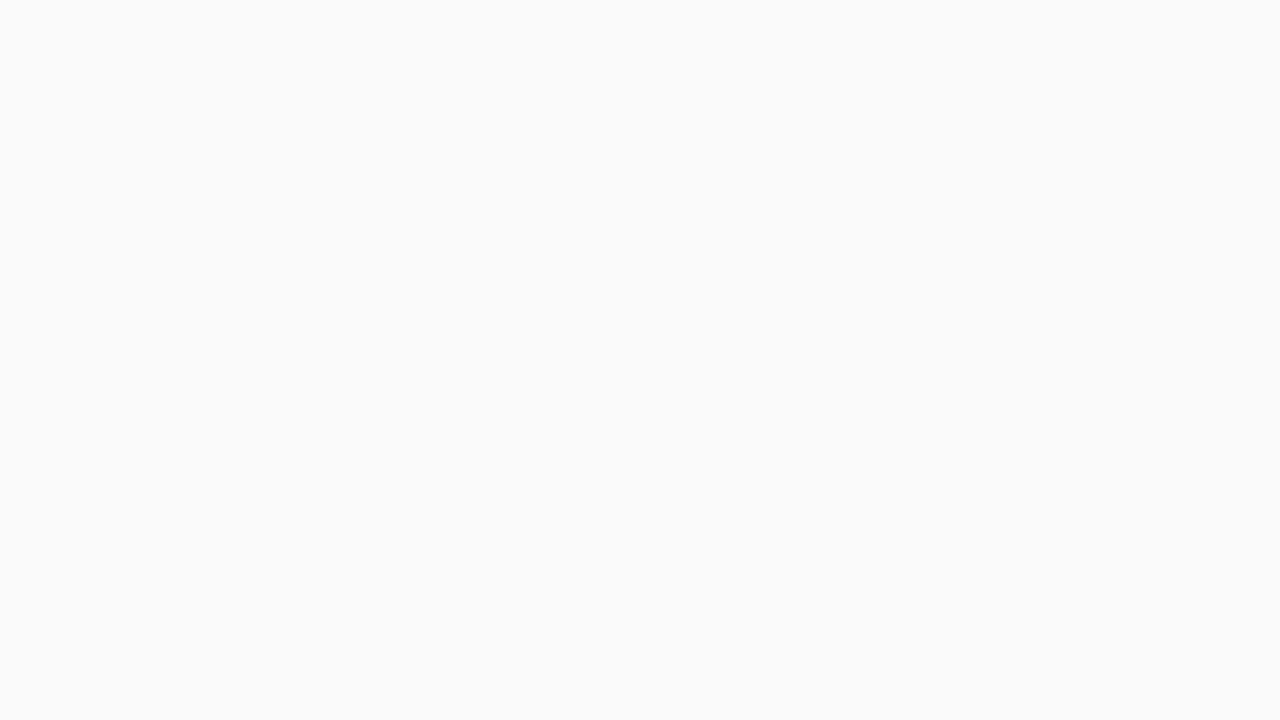

Waited for send email button to be visible
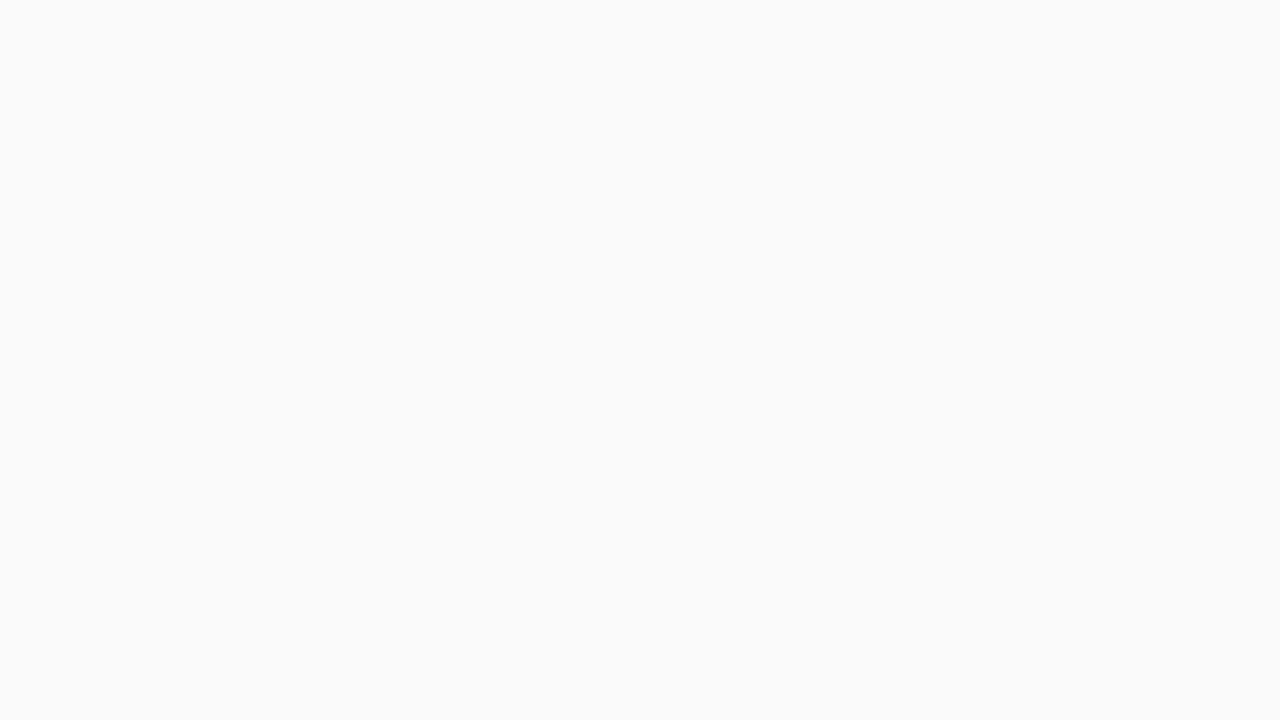

Clicked send email button at (417, 383) on xpath=//button[contains(text(), 'Enviar Email')]
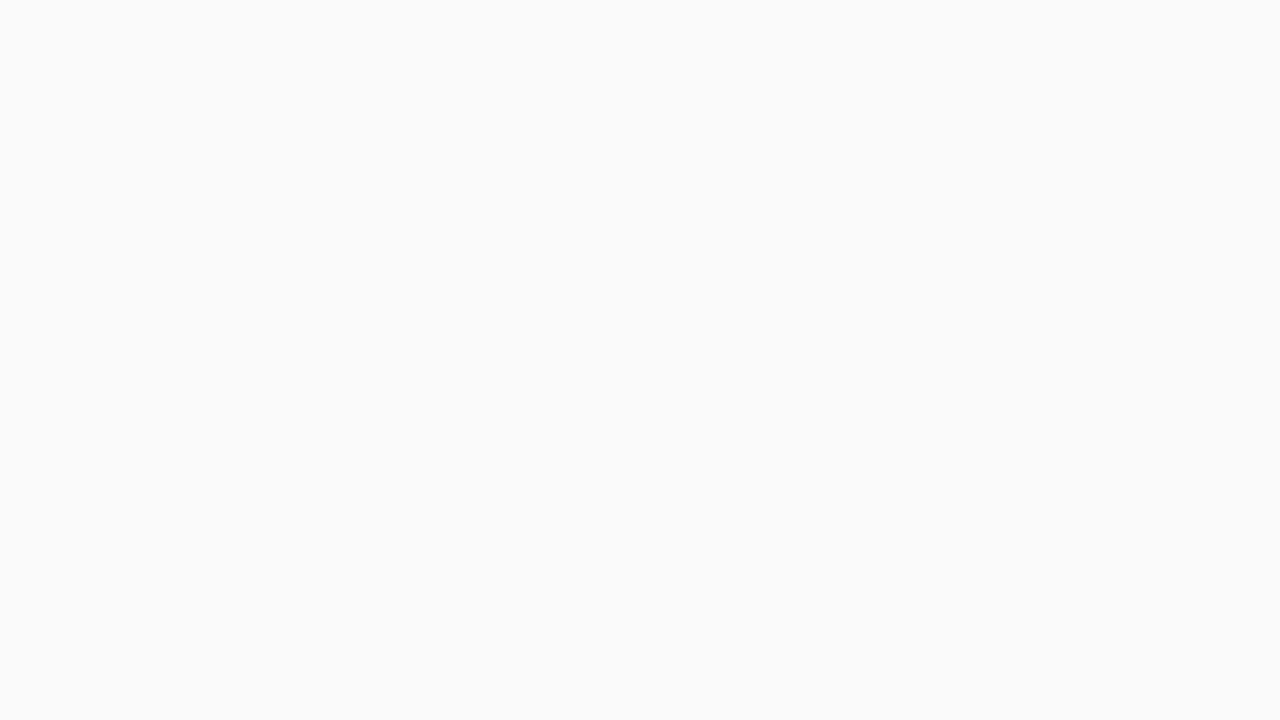

Success message appeared on page
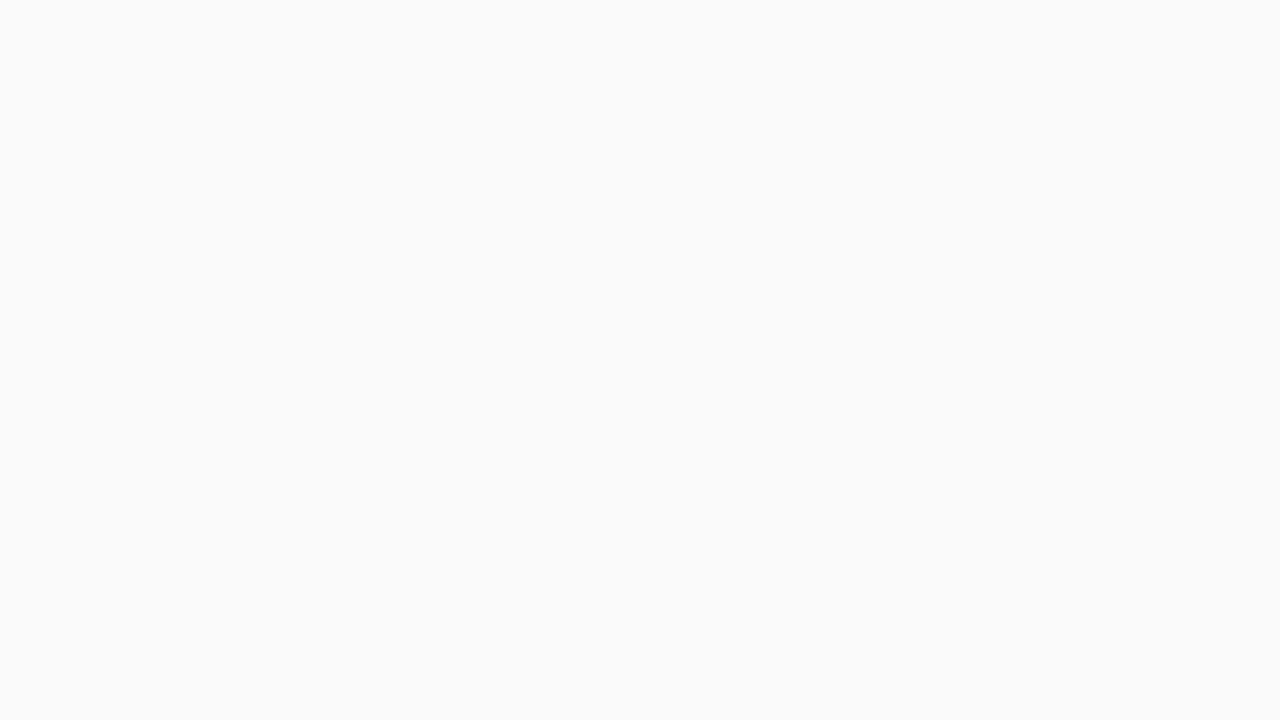

Page title updated to include 'sucesso'
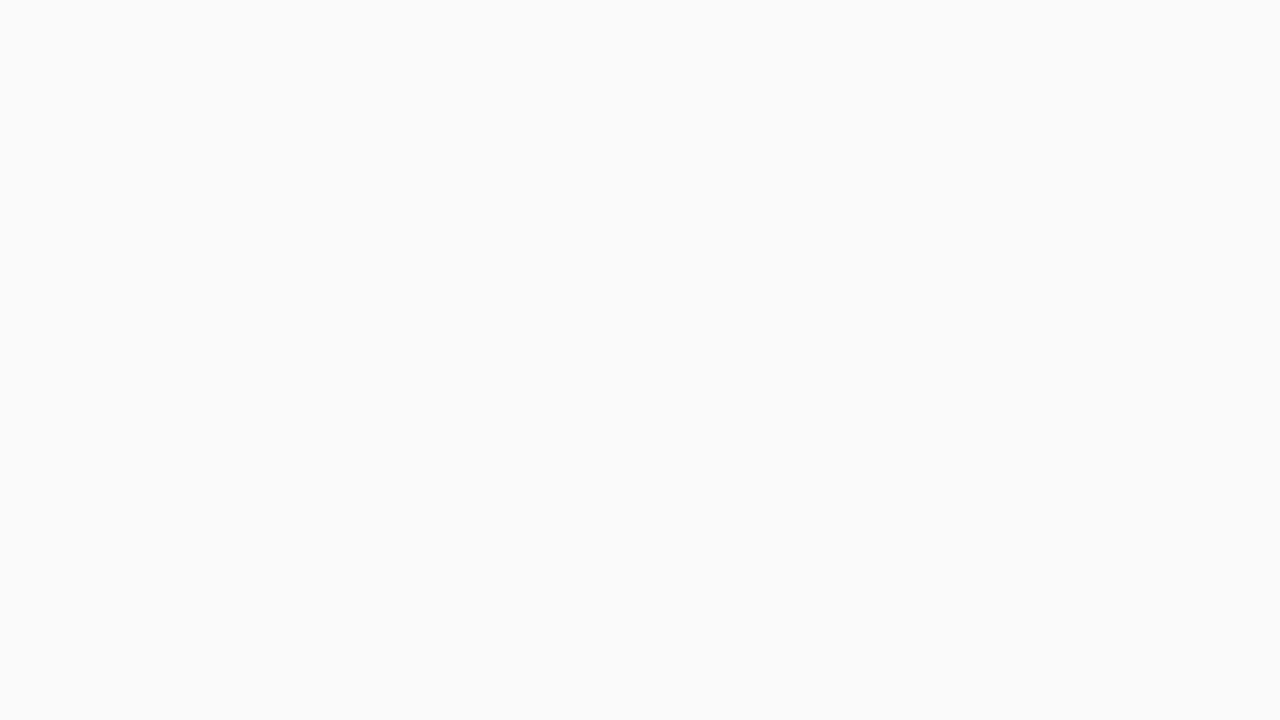

Page title updated to 'Email enviado com sucesso'
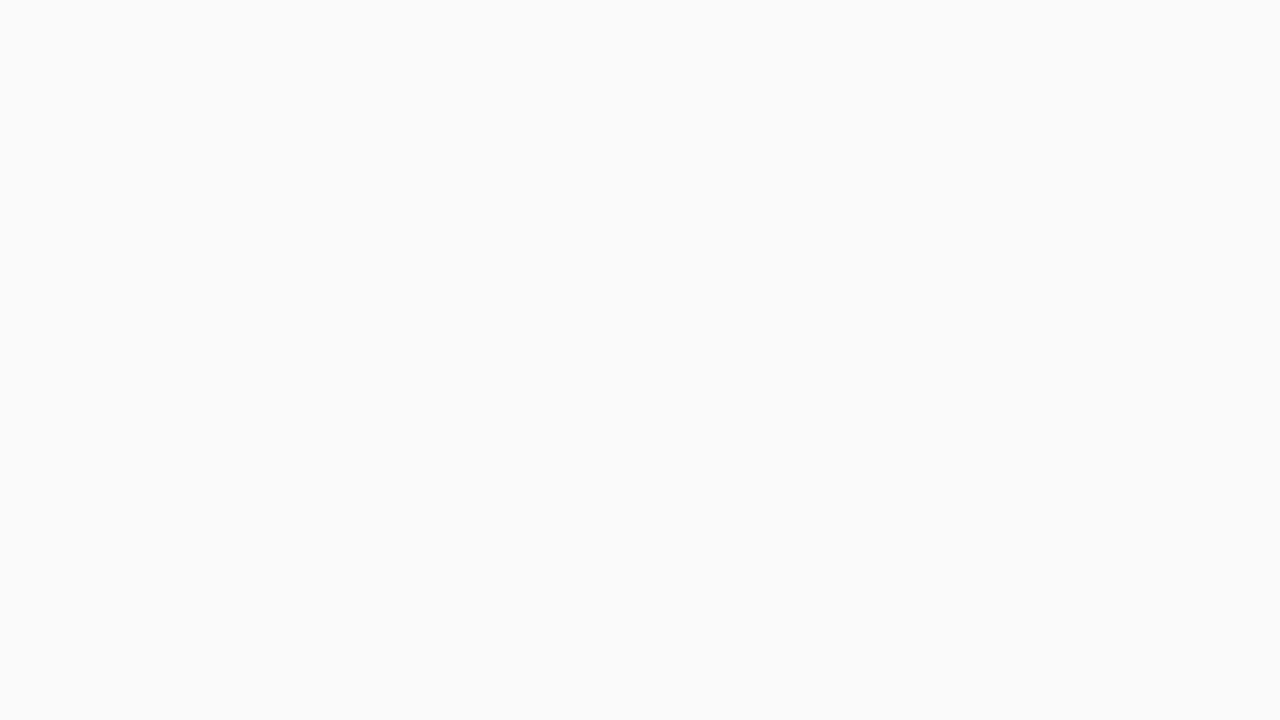

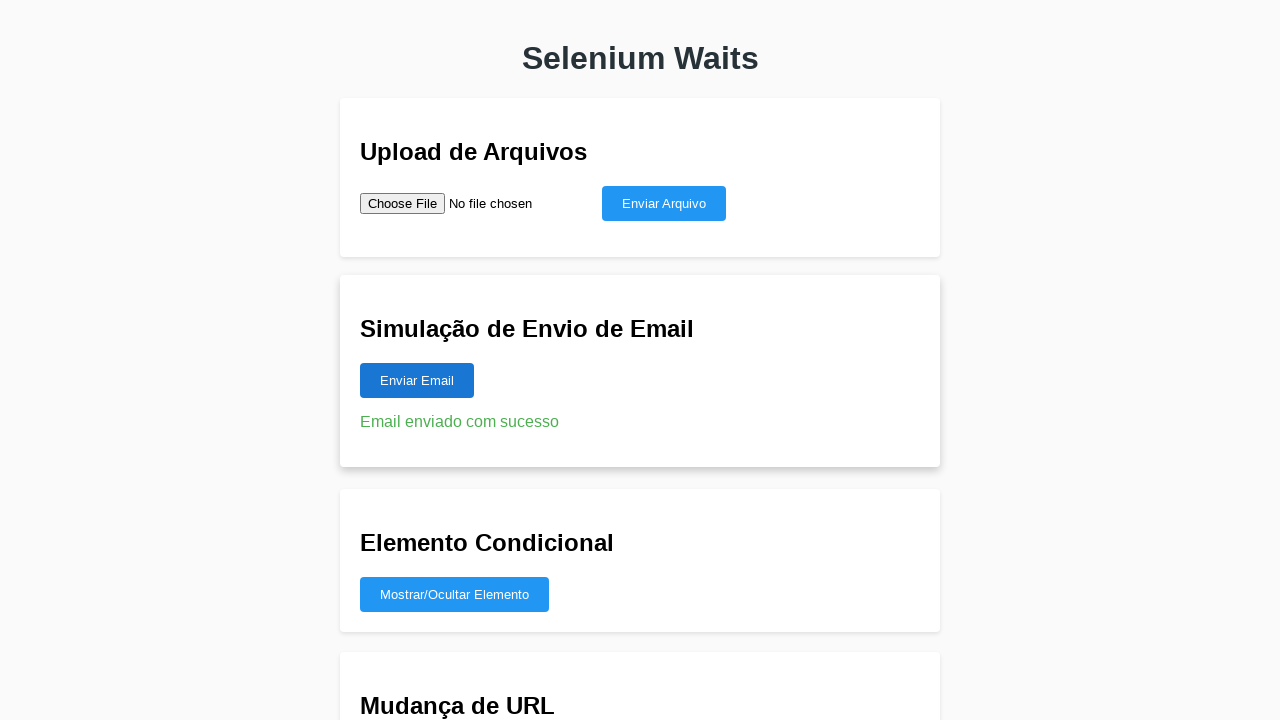